Solves a math challenge by reading a value from the page, calculating the result using a logarithmic formula, filling the answer, selecting checkboxes and radio buttons, and submitting the form

Starting URL: http://suninjuly.github.io/math.html

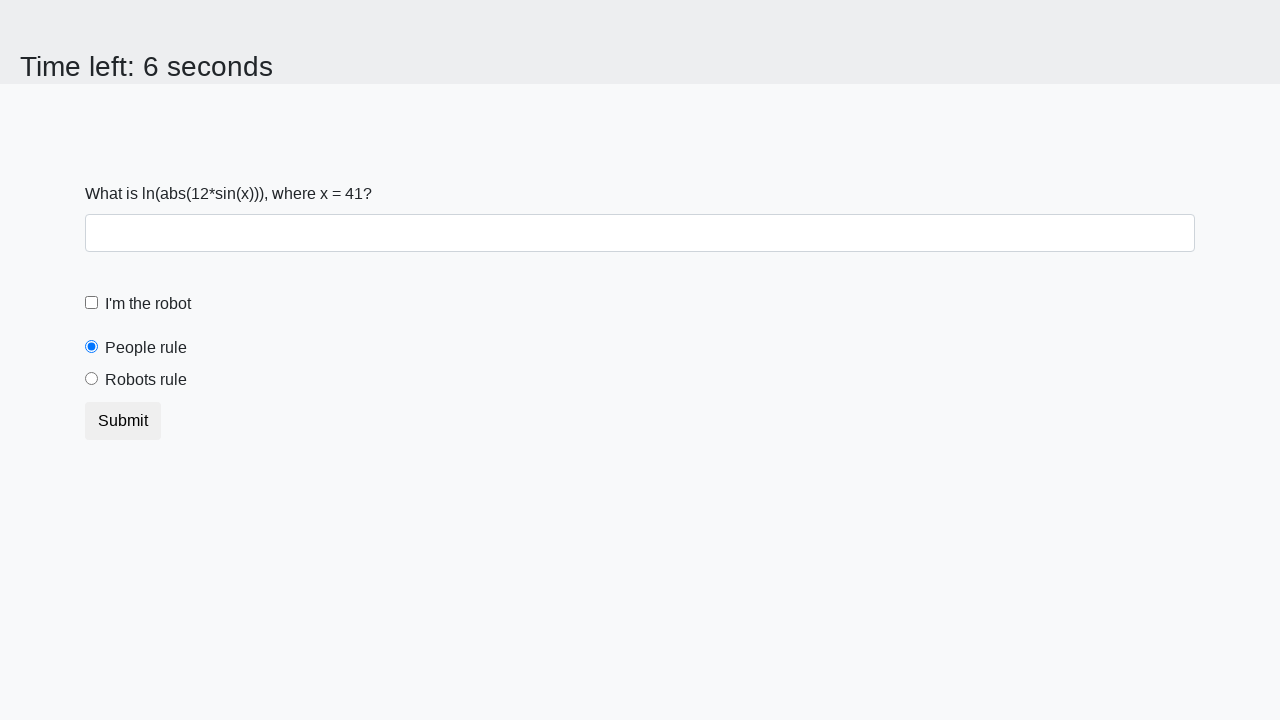

Read the math challenge value from the page
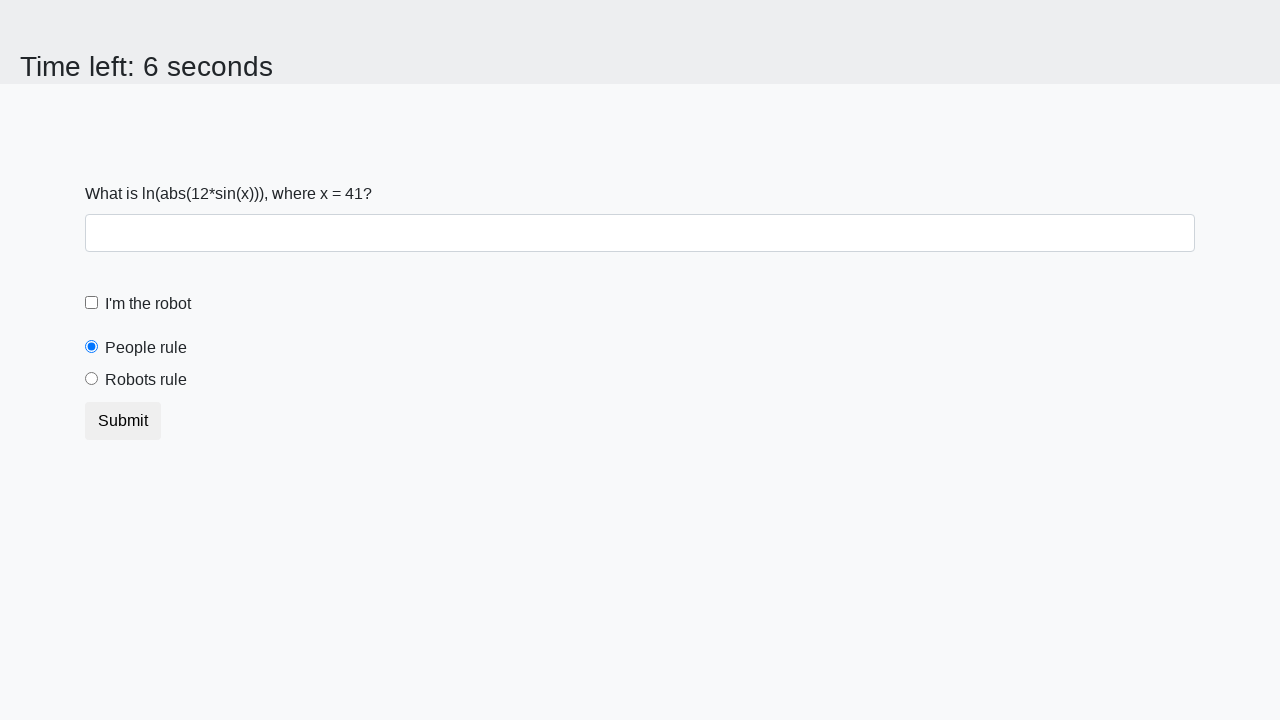

Calculated the logarithmic formula result
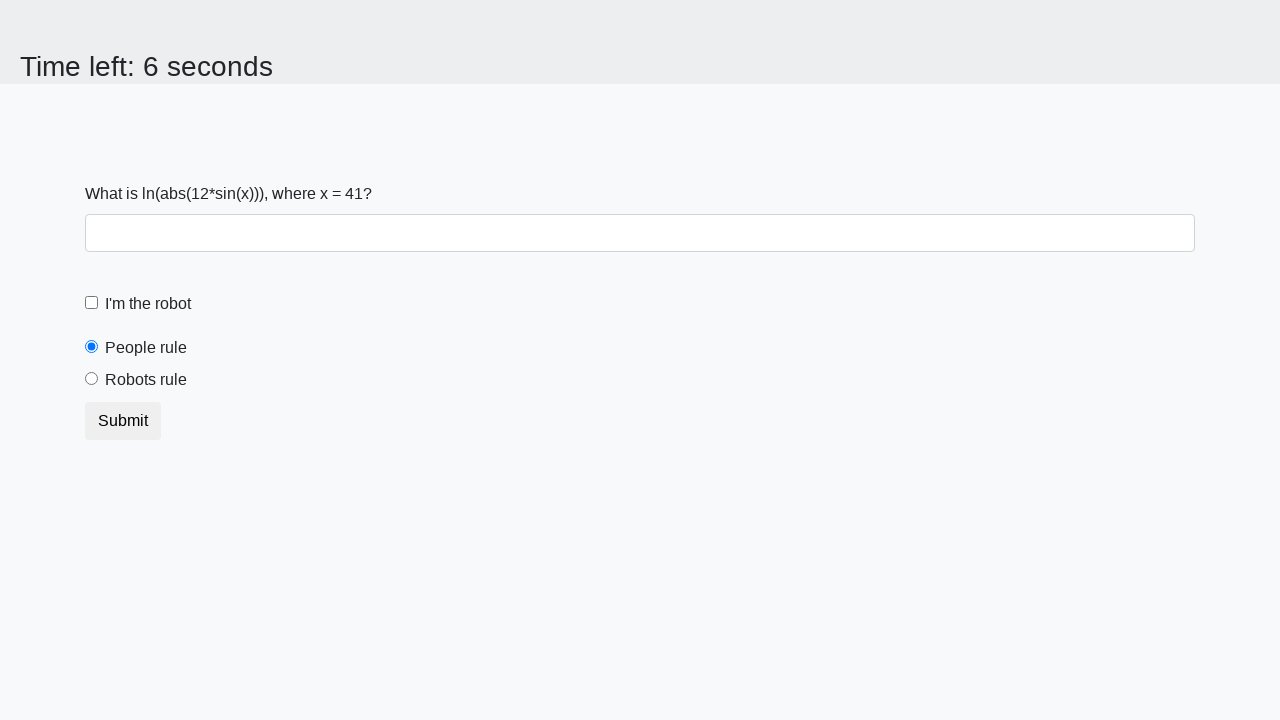

Filled the answer field with calculated result on xpath=//input[@id="answer"]
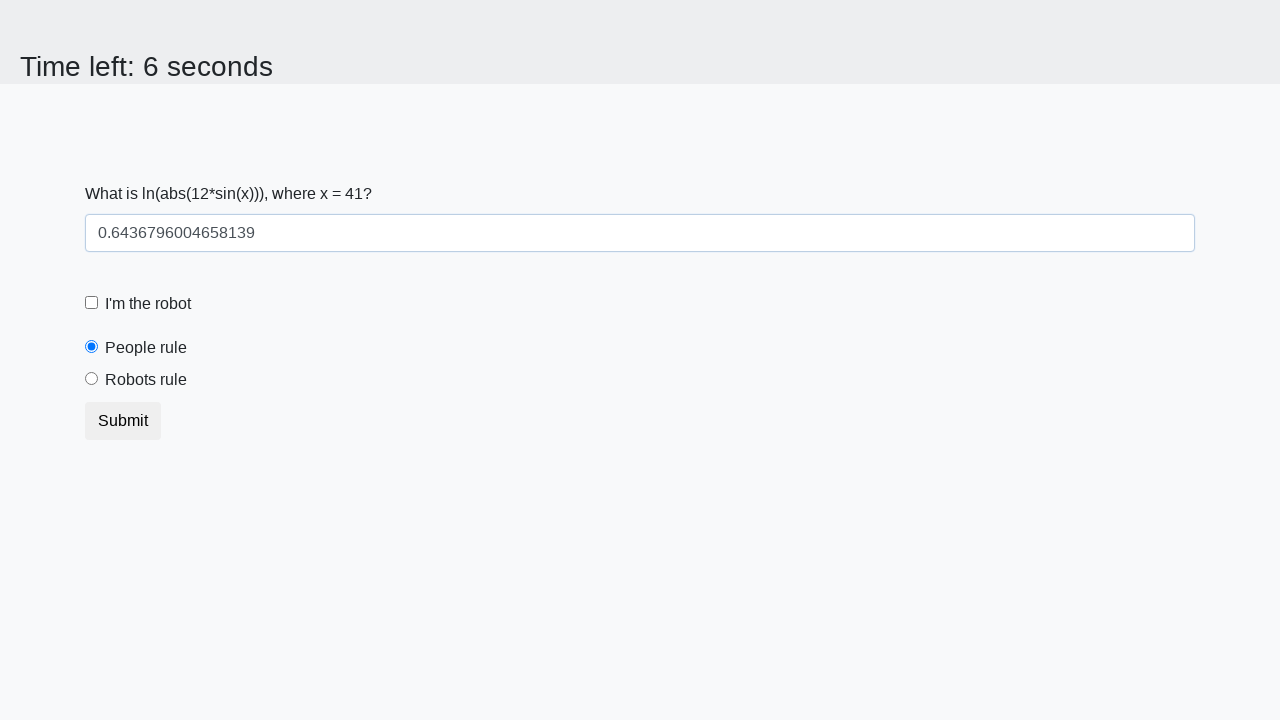

Checked the robot checkbox at (92, 303) on xpath=//input[@id="robotCheckbox"]
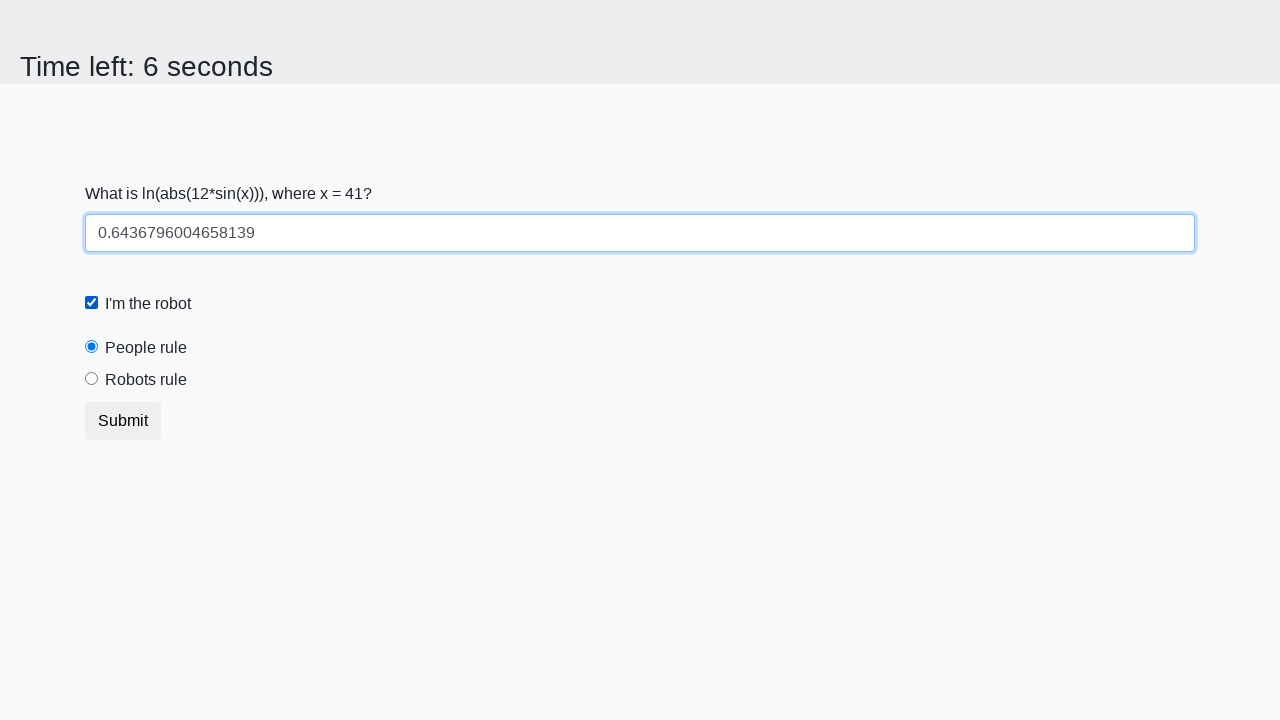

Selected the robots rule radio button at (92, 379) on xpath=//input[@id="robotsRule"]
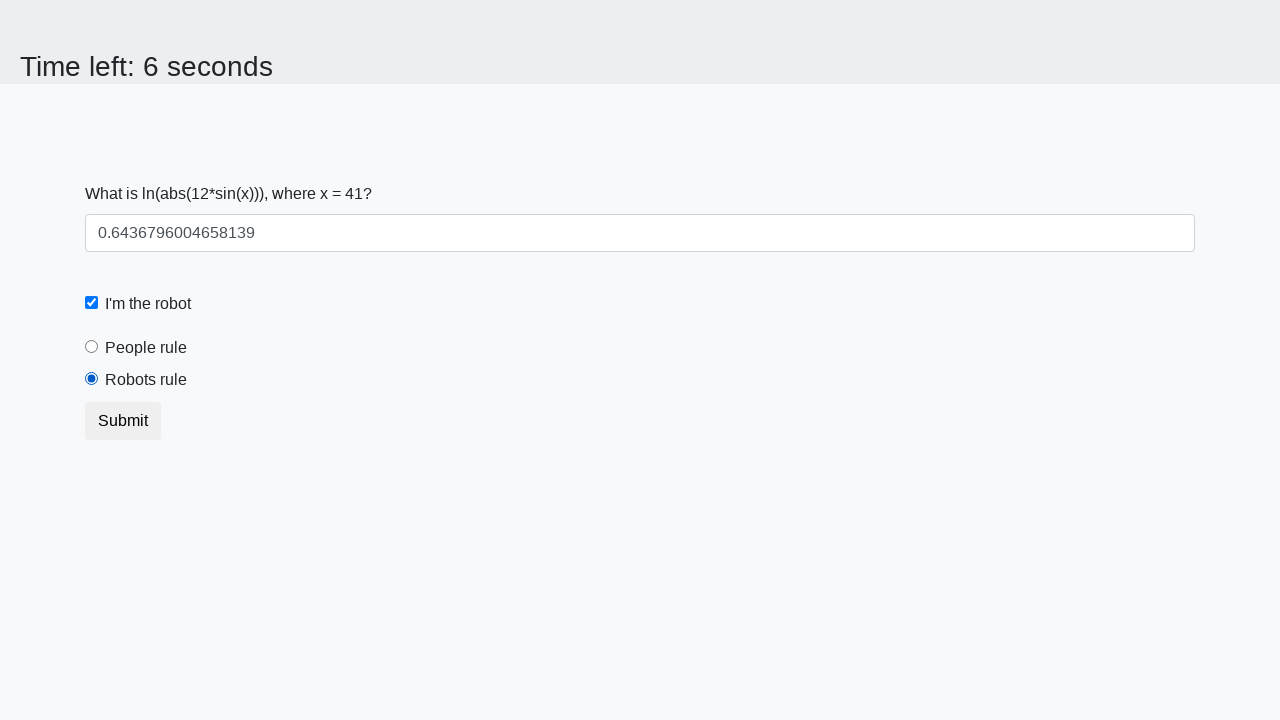

Submitted the form at (123, 421) on xpath=//button
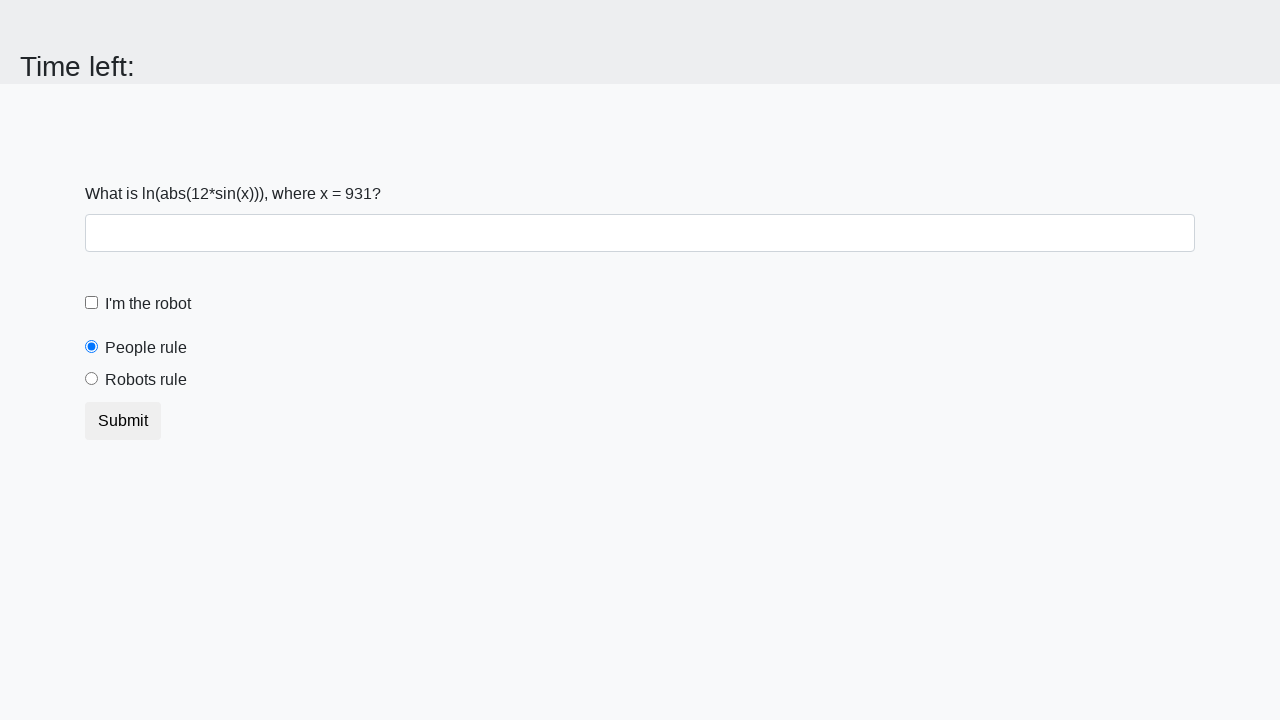

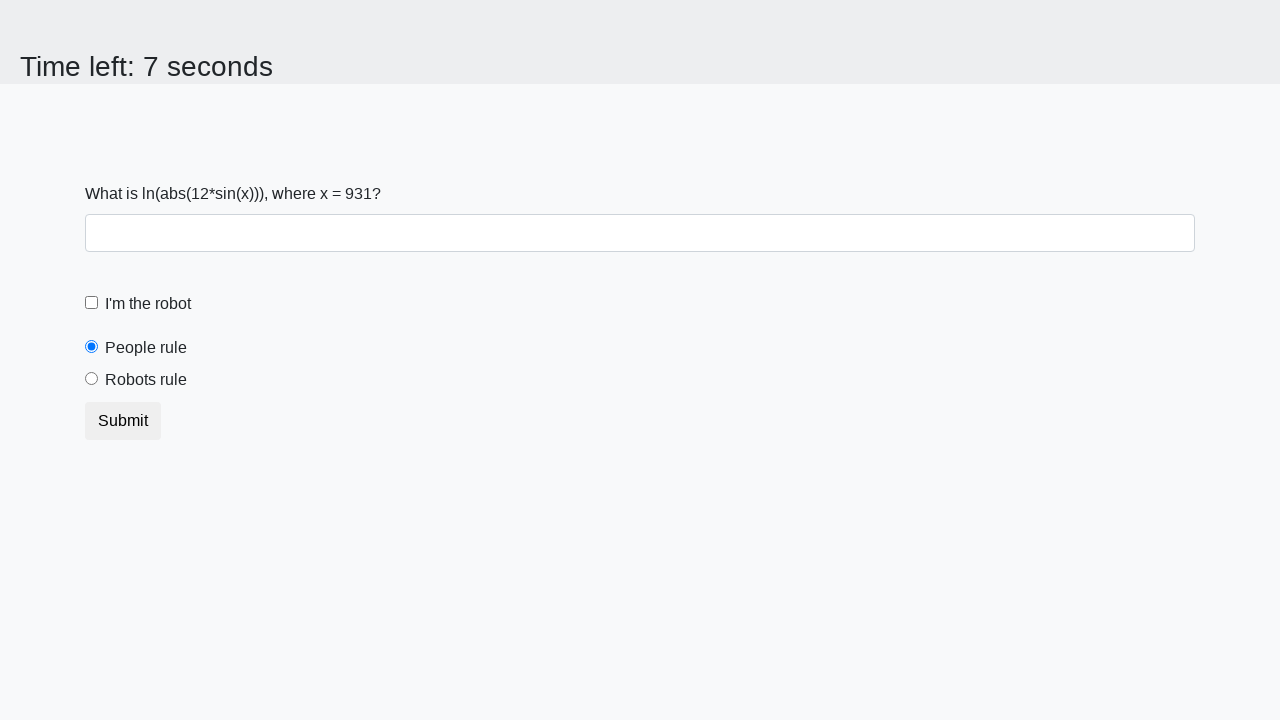